Tests drag and drop functionality on jQuery UI demo page by dragging an element and dropping it onto a target area

Starting URL: https://jqueryui.com/droppable

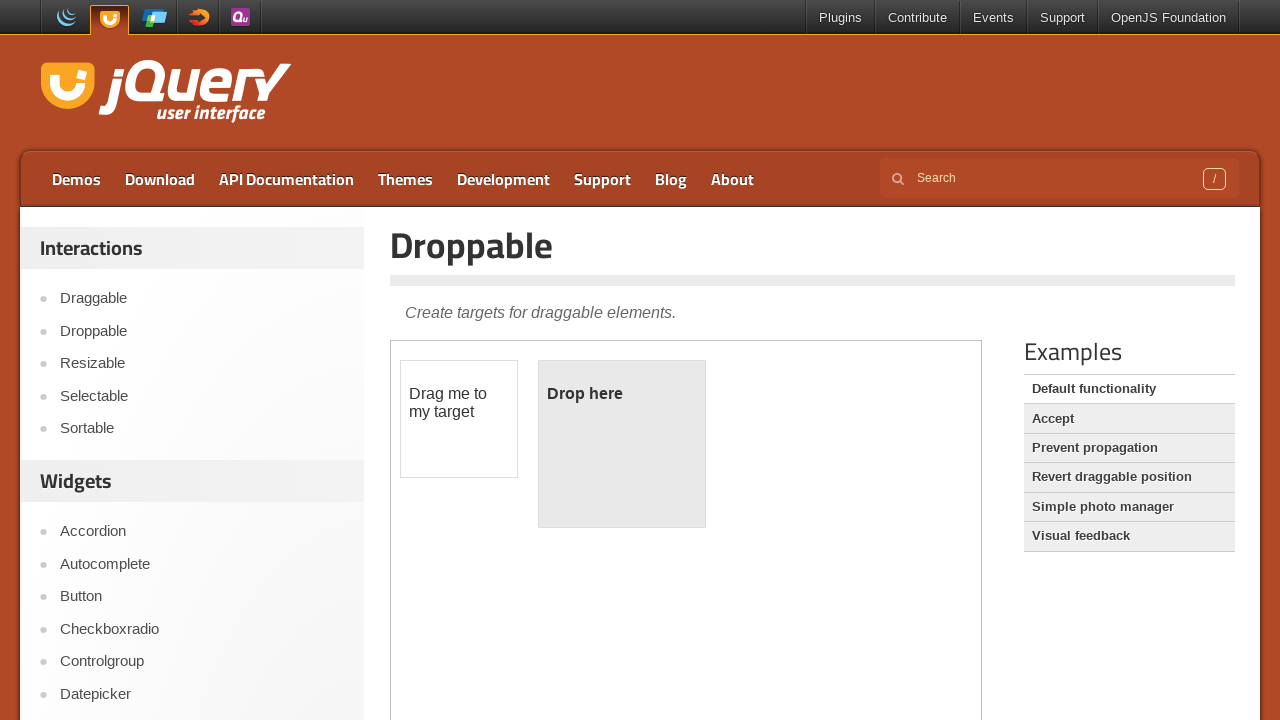

Located the iframe containing the drag and drop demo
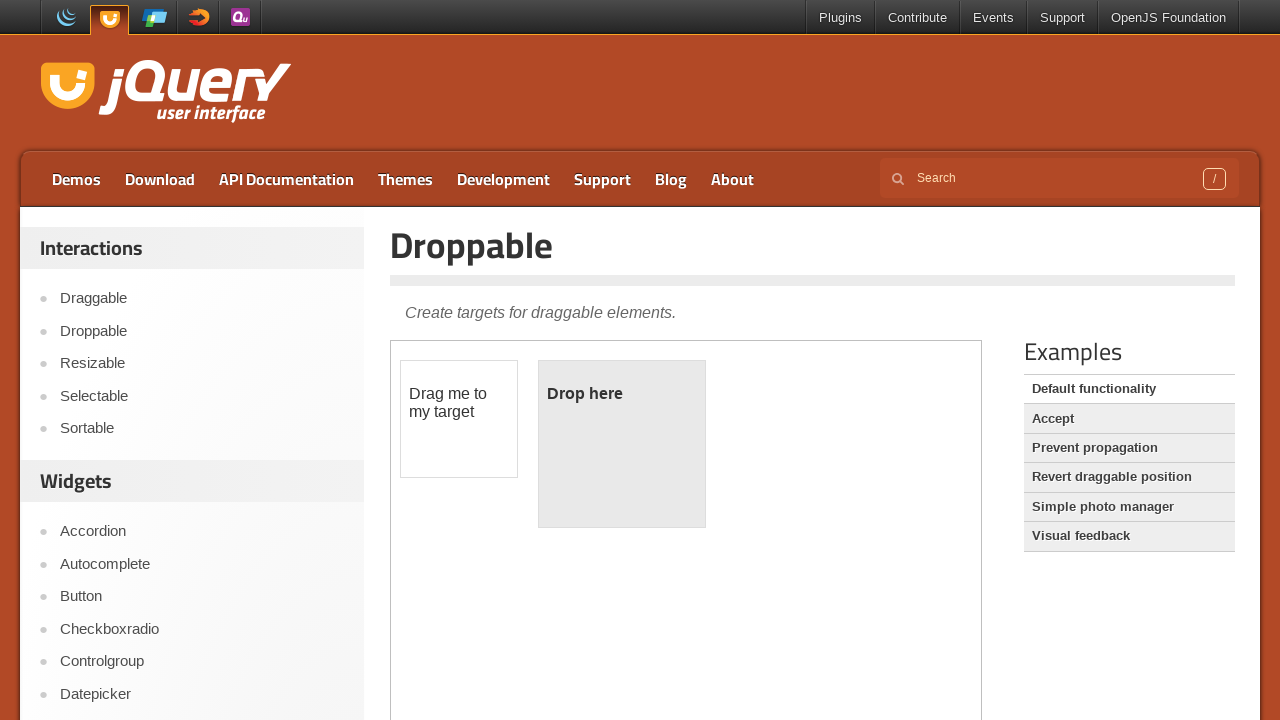

Located the body element within the iframe
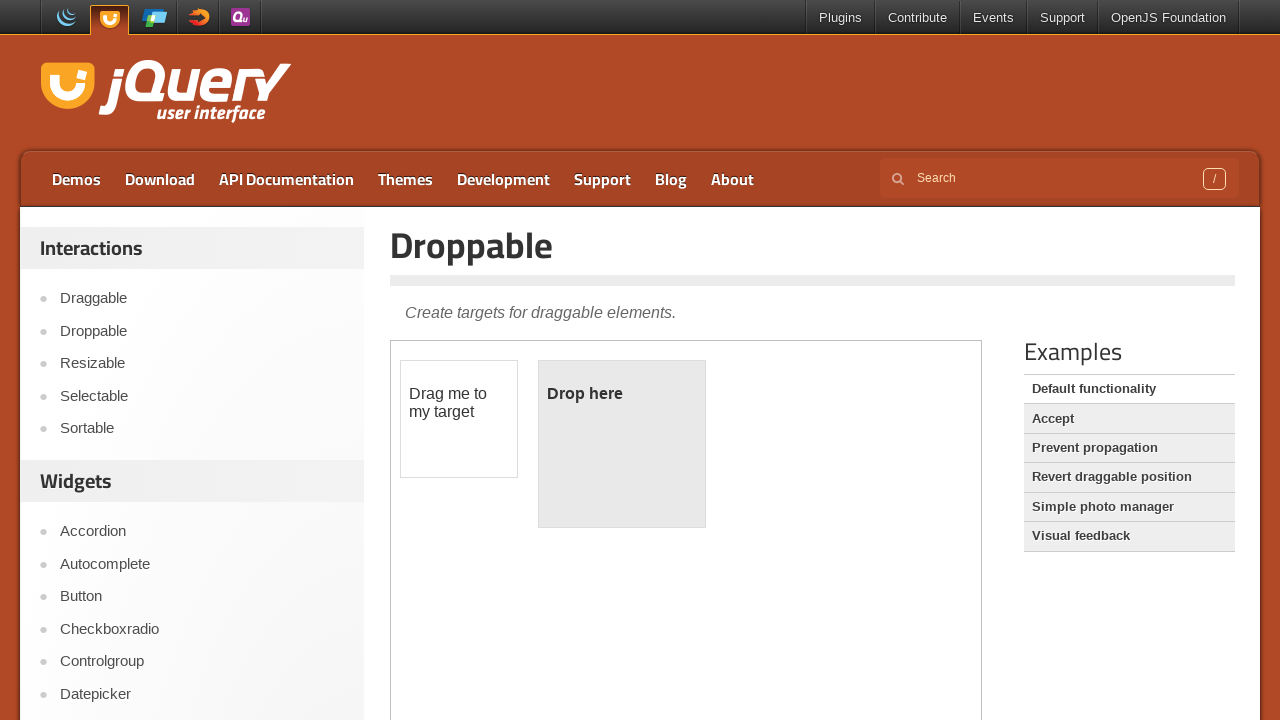

Located the draggable element
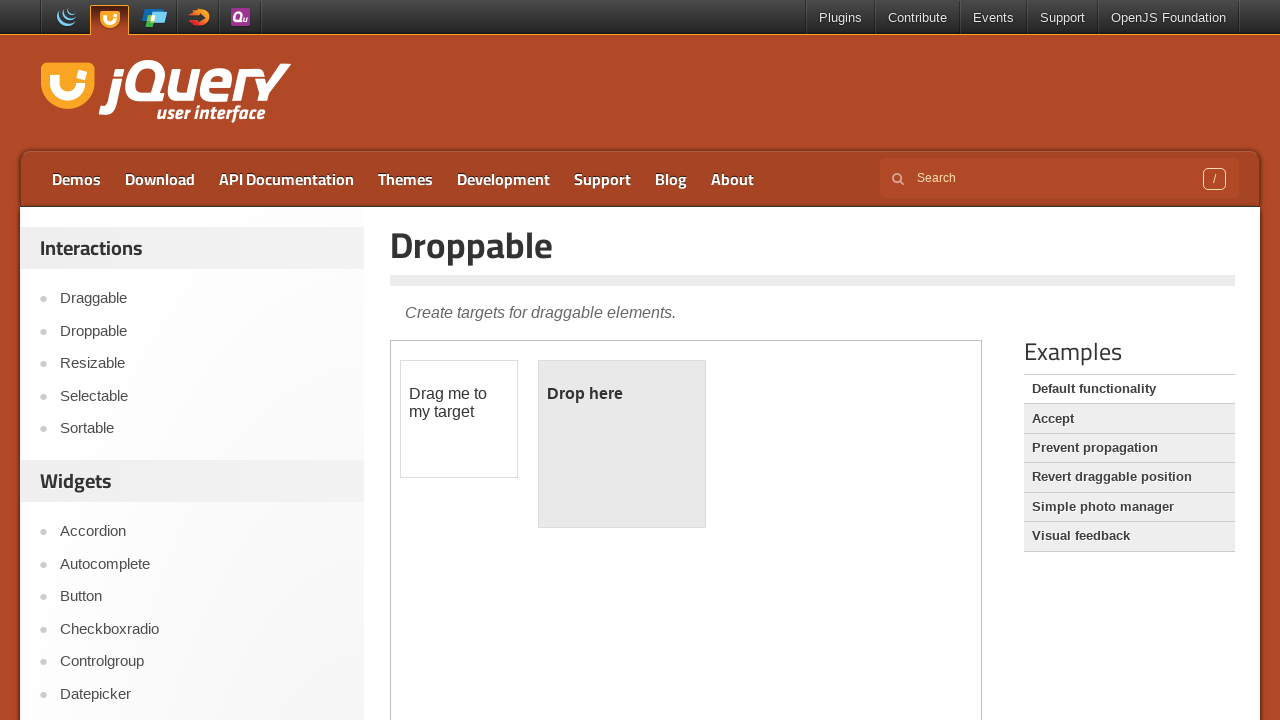

Located the droppable target element
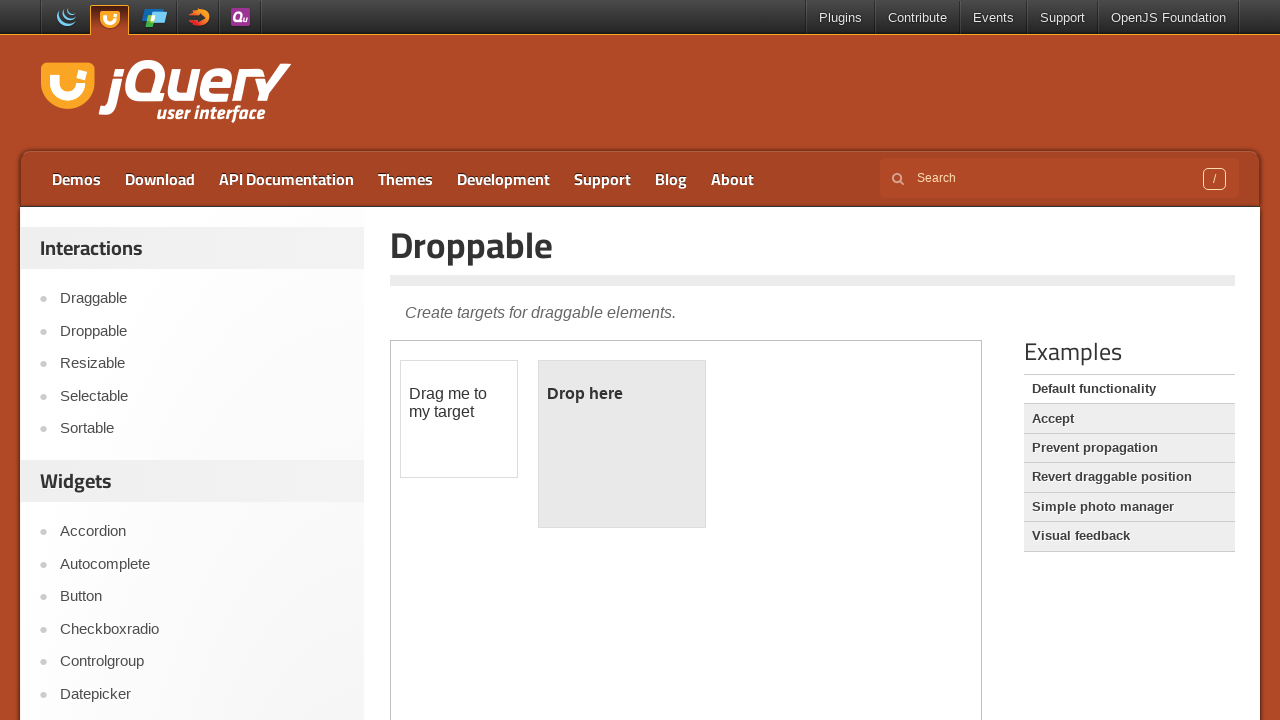

Dragged the draggable element onto the droppable target area at (622, 444)
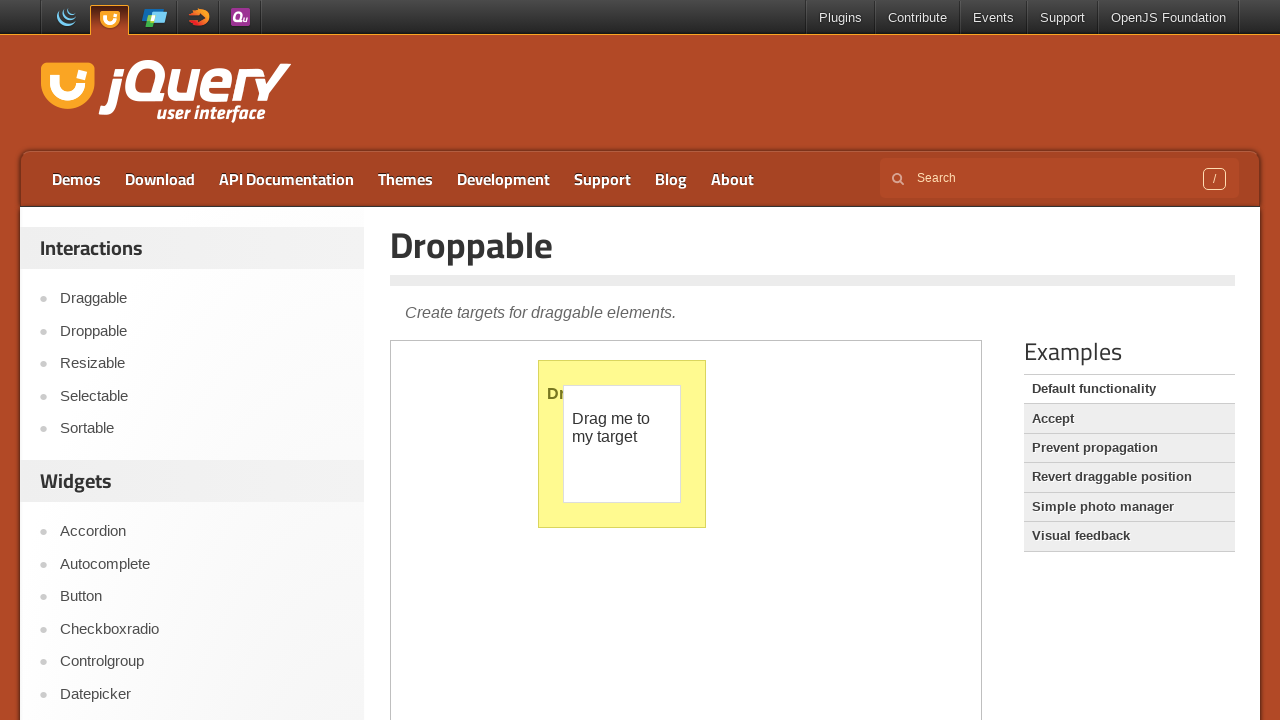

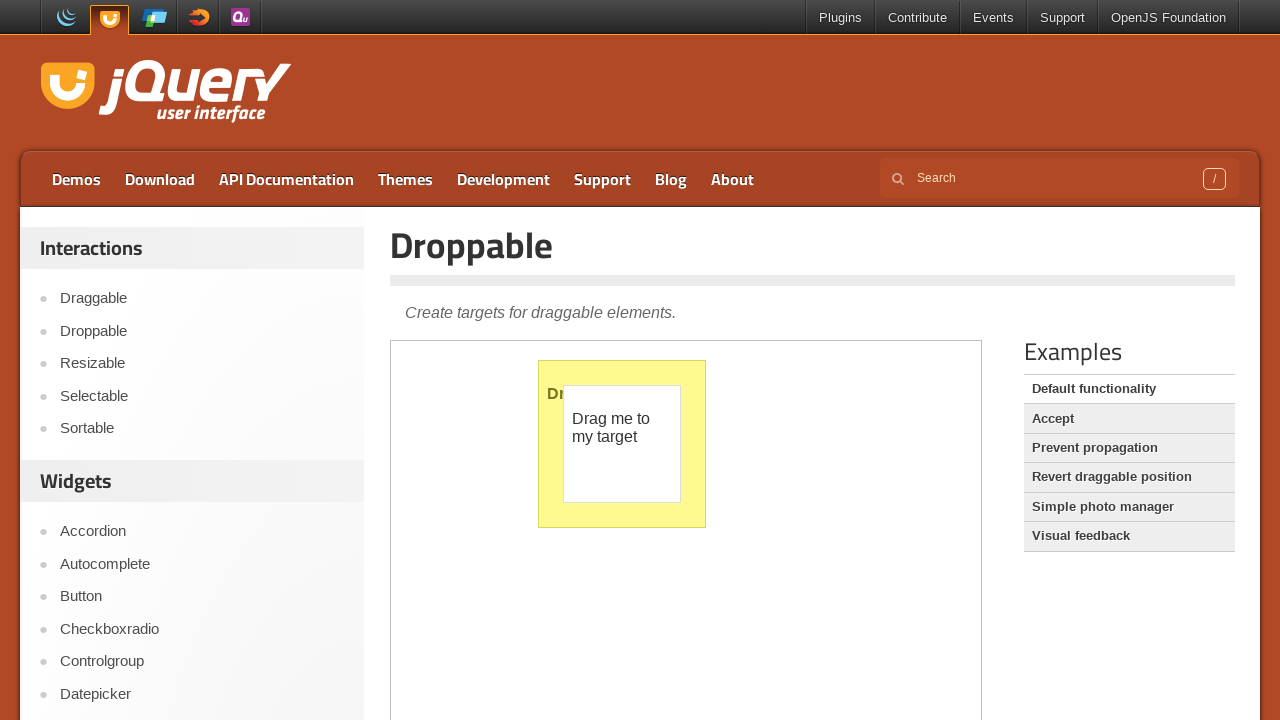